Tests Vue.js custom dropdown by selecting an option and verifying it displays correctly

Starting URL: https://mikerodham.github.io/vue-dropdowns/

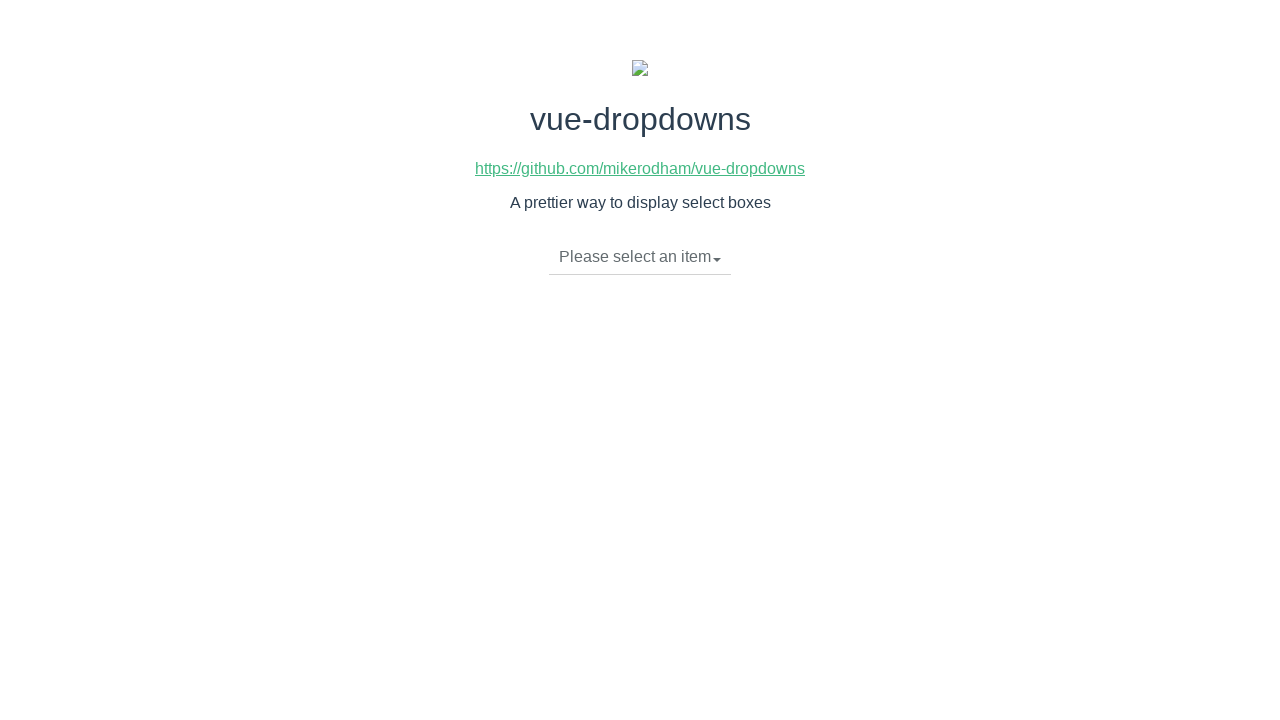

Clicked dropdown toggle to open Vue.js custom dropdown at (640, 257) on li.dropdown-toggle
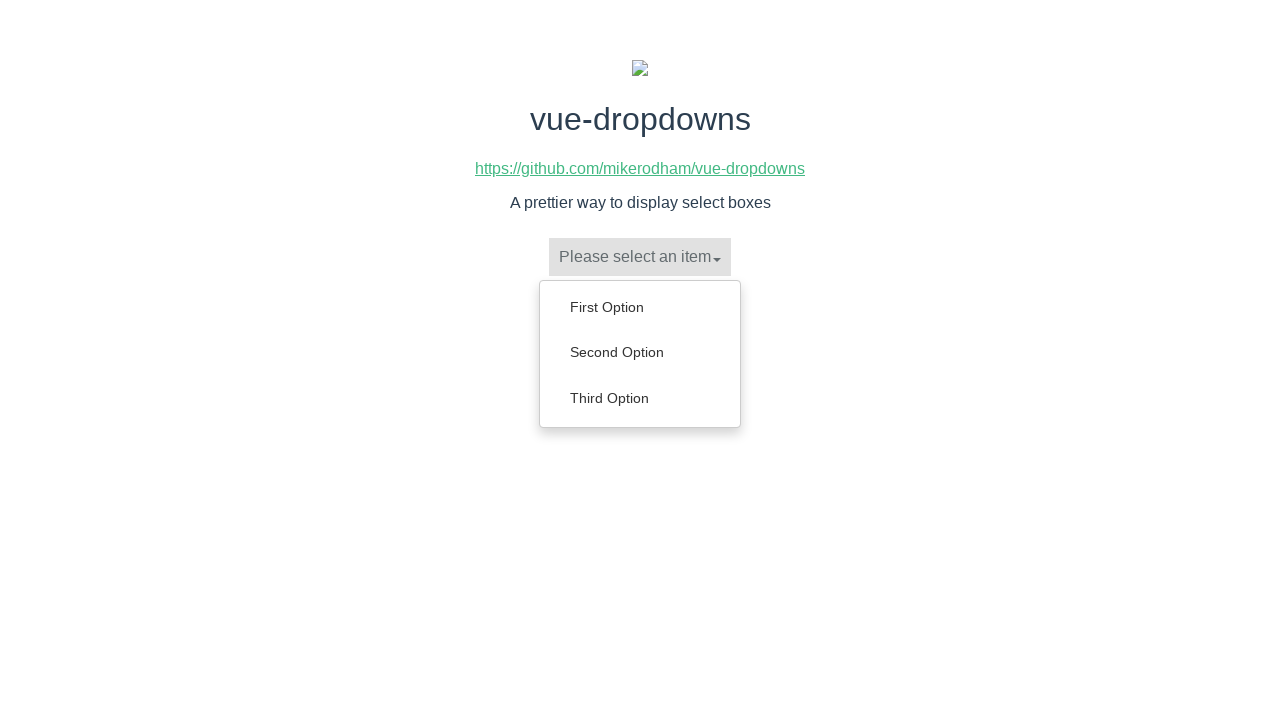

Selected 'Third Option' from dropdown menu at (640, 398) on ul.dropdown-menu>li>a:text('Third Option')
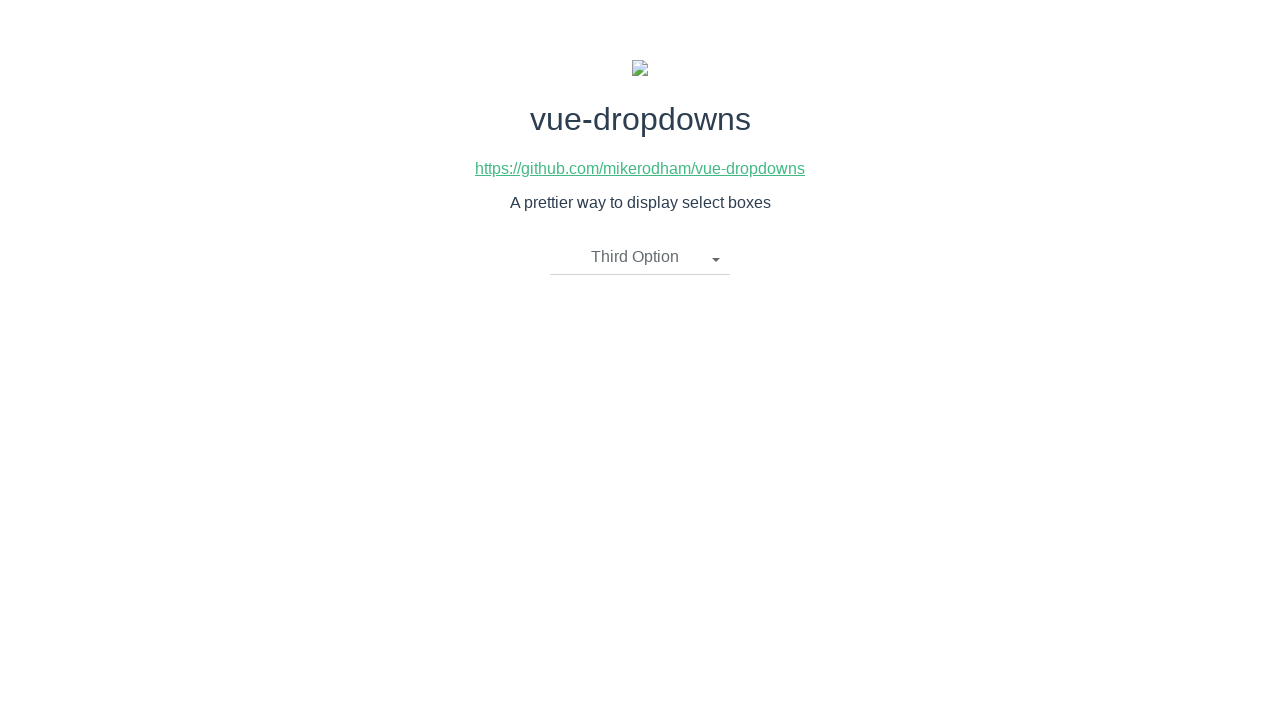

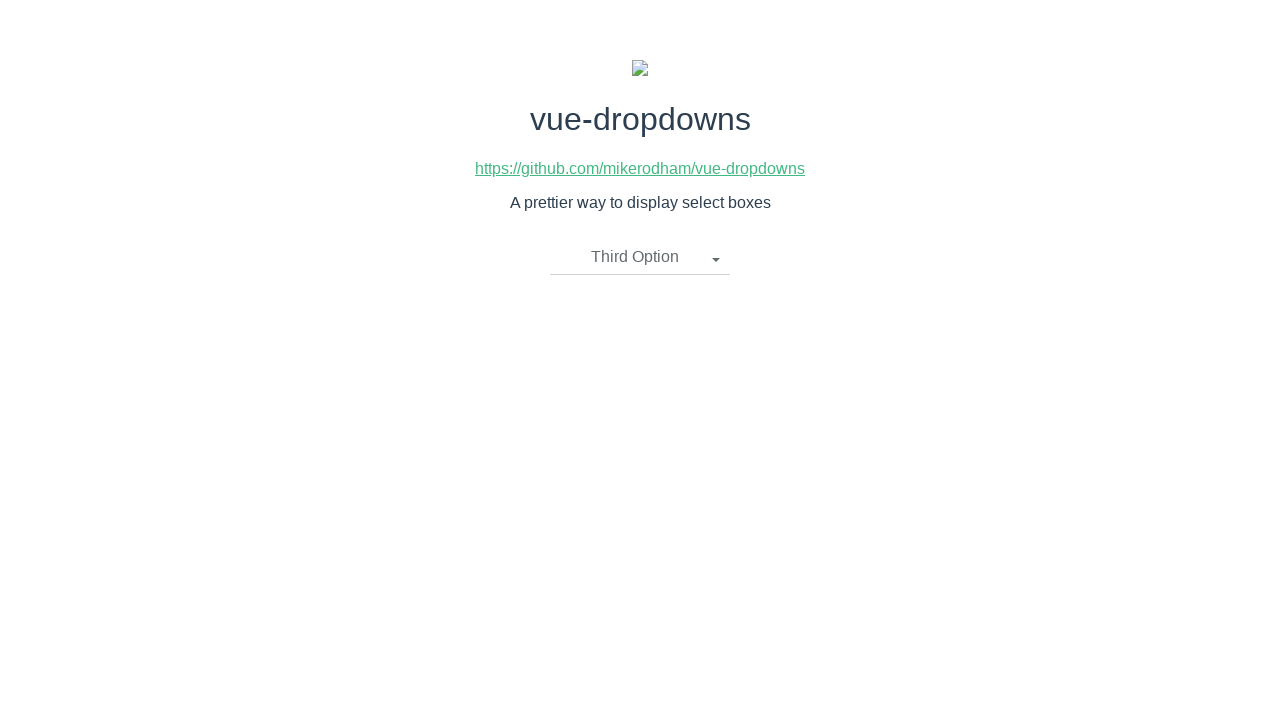